Tests mouse hover functionality by hovering over an element to reveal a dropdown menu, then clicking on the "Reload" link option

Starting URL: https://rahulshettyacademy.com/AutomationPractice/

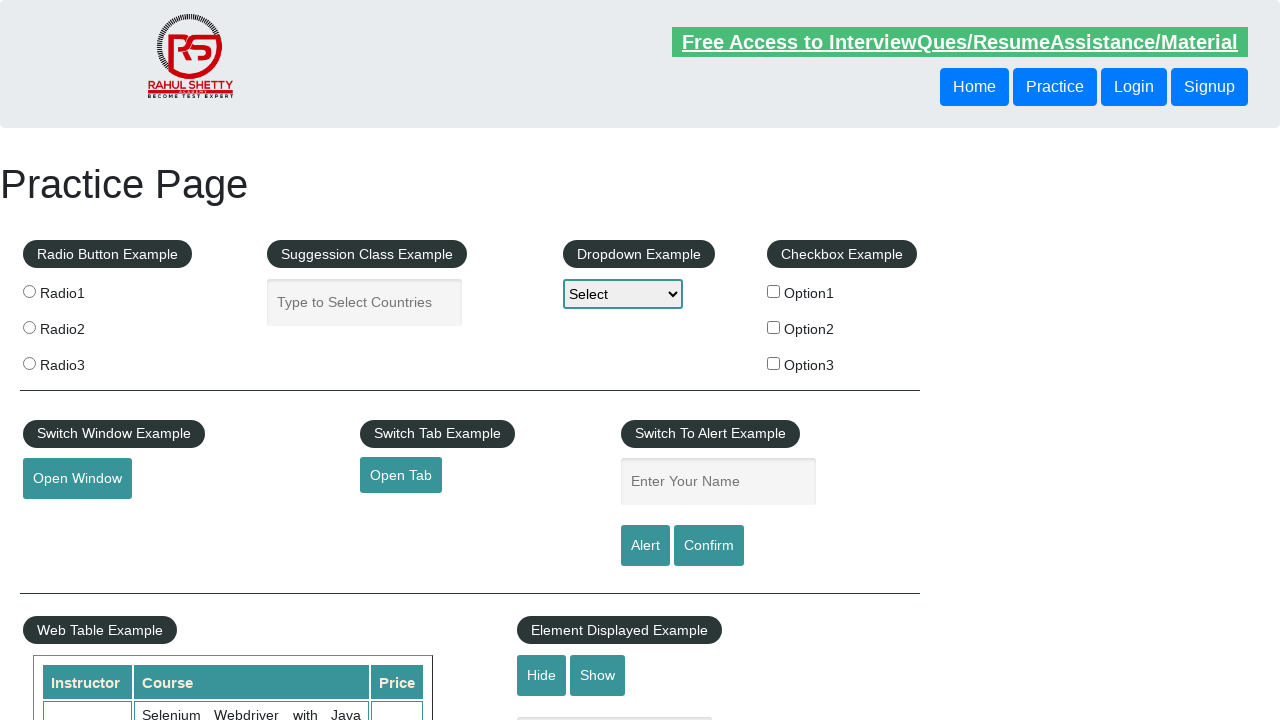

Navigated to AutomationPractice page
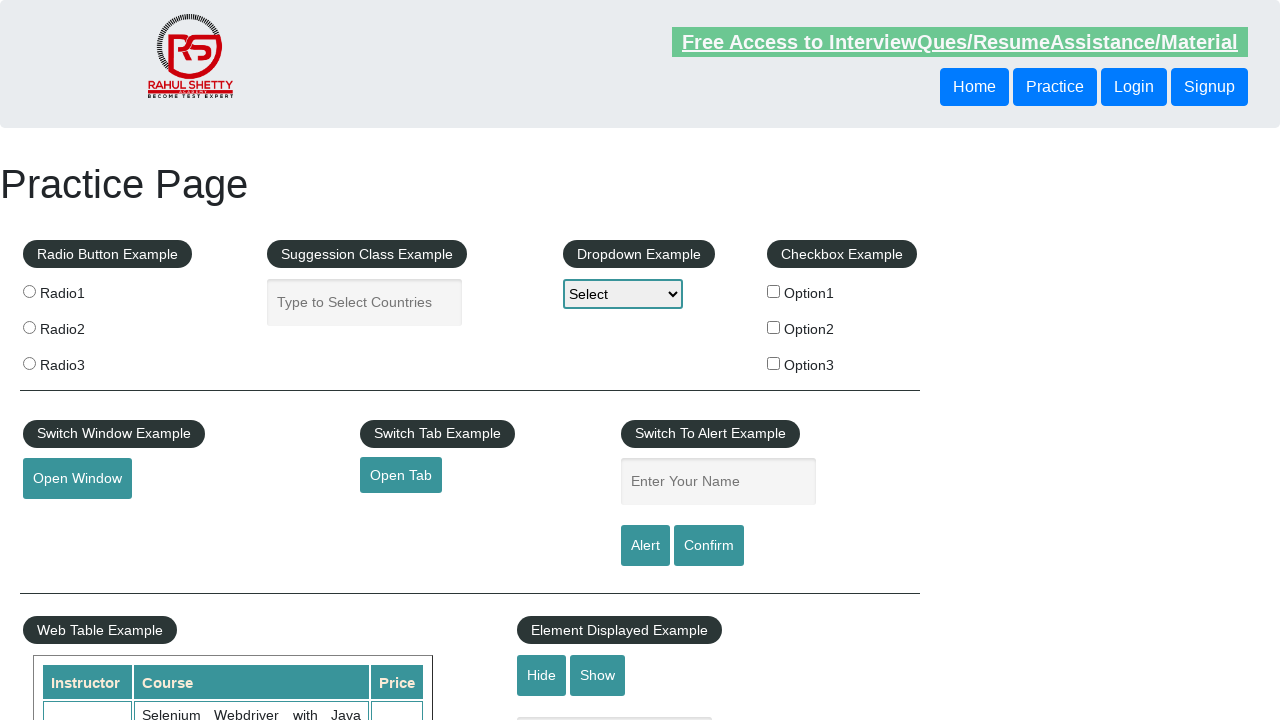

Hovered over mouse hover element to reveal dropdown menu at (83, 361) on #mousehover
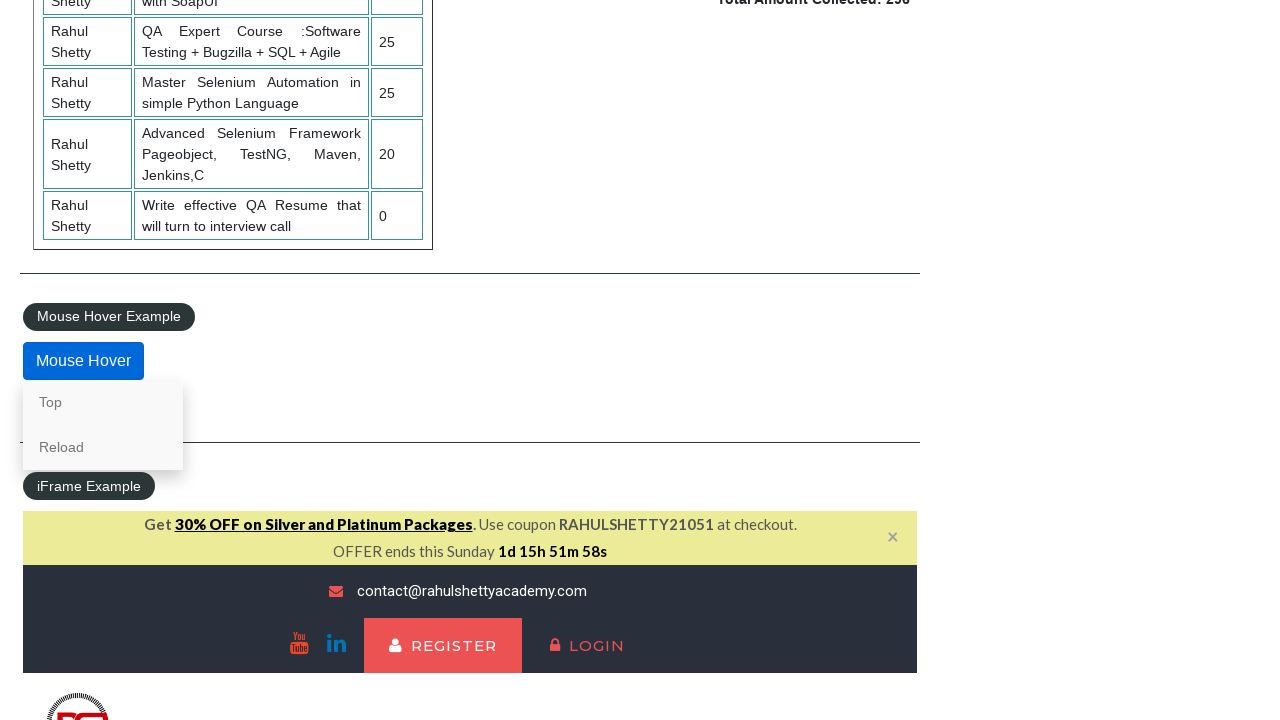

Clicked on 'Reload' link from the dropdown menu at (103, 447) on text=Reload
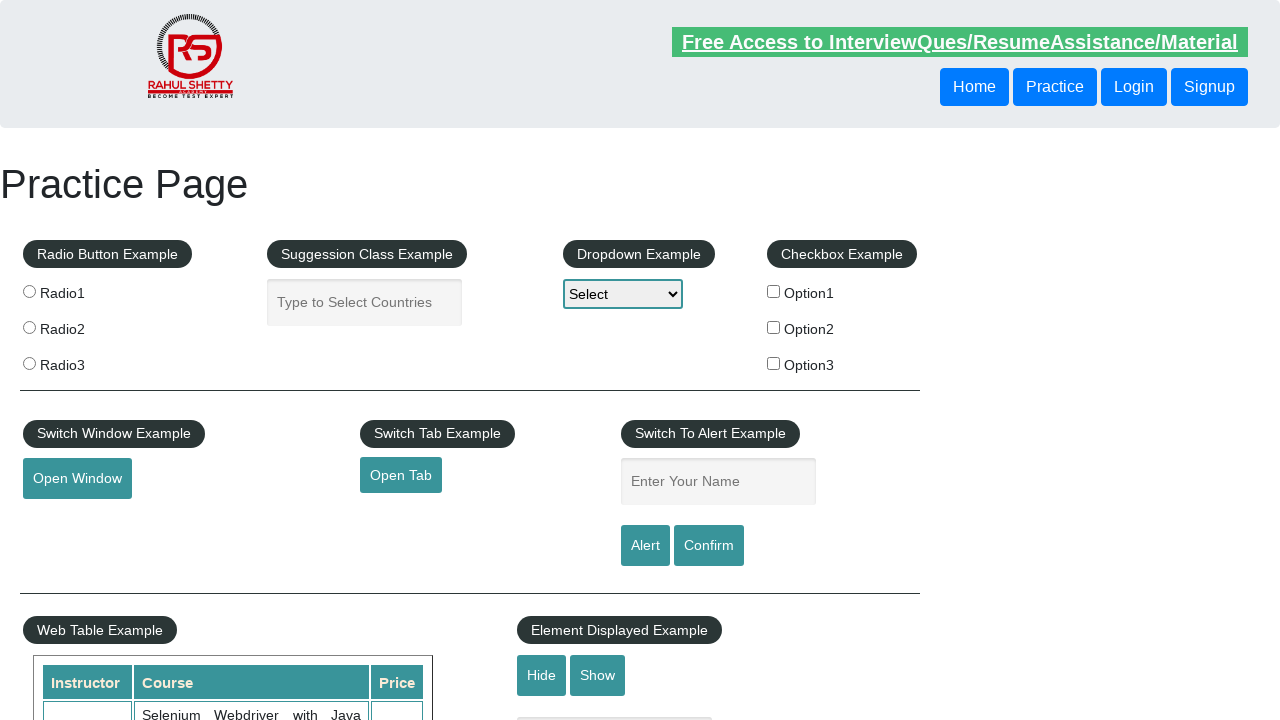

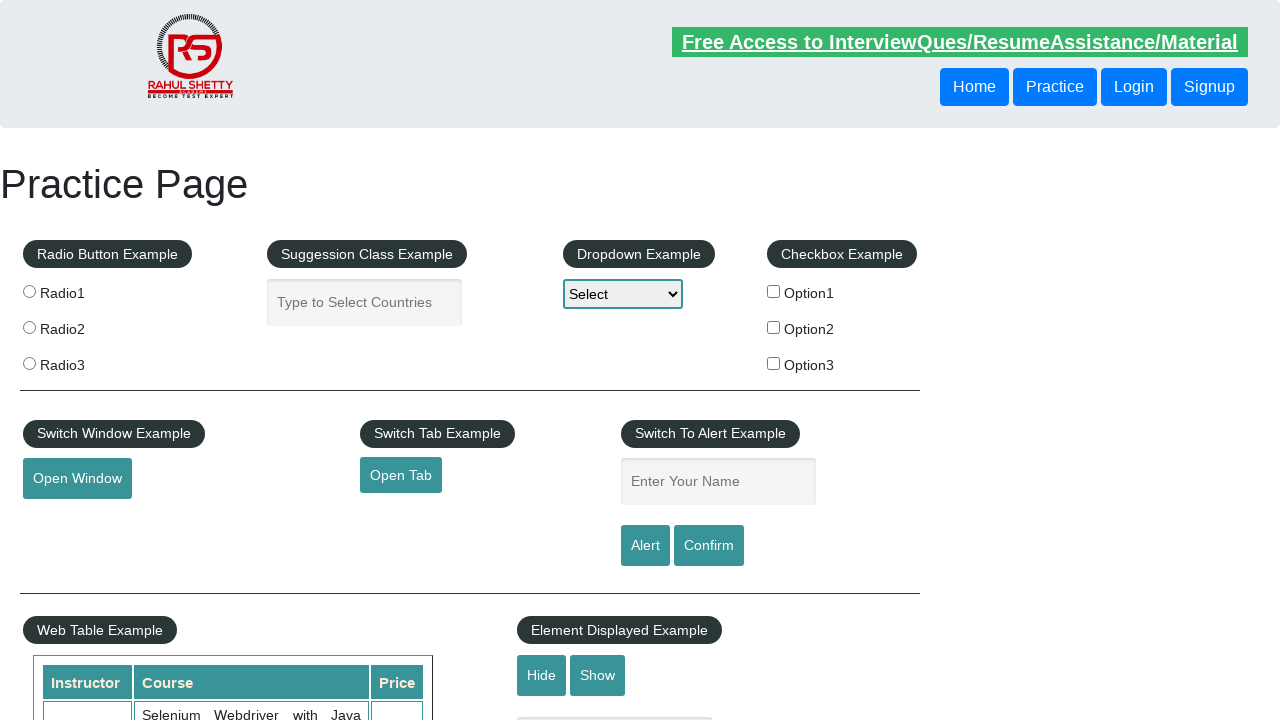